Navigates to Automation Exercise website and verifies the Category section contains 3 elements, then retrieves and displays the category names

Starting URL: https://www.automationexercise.com/

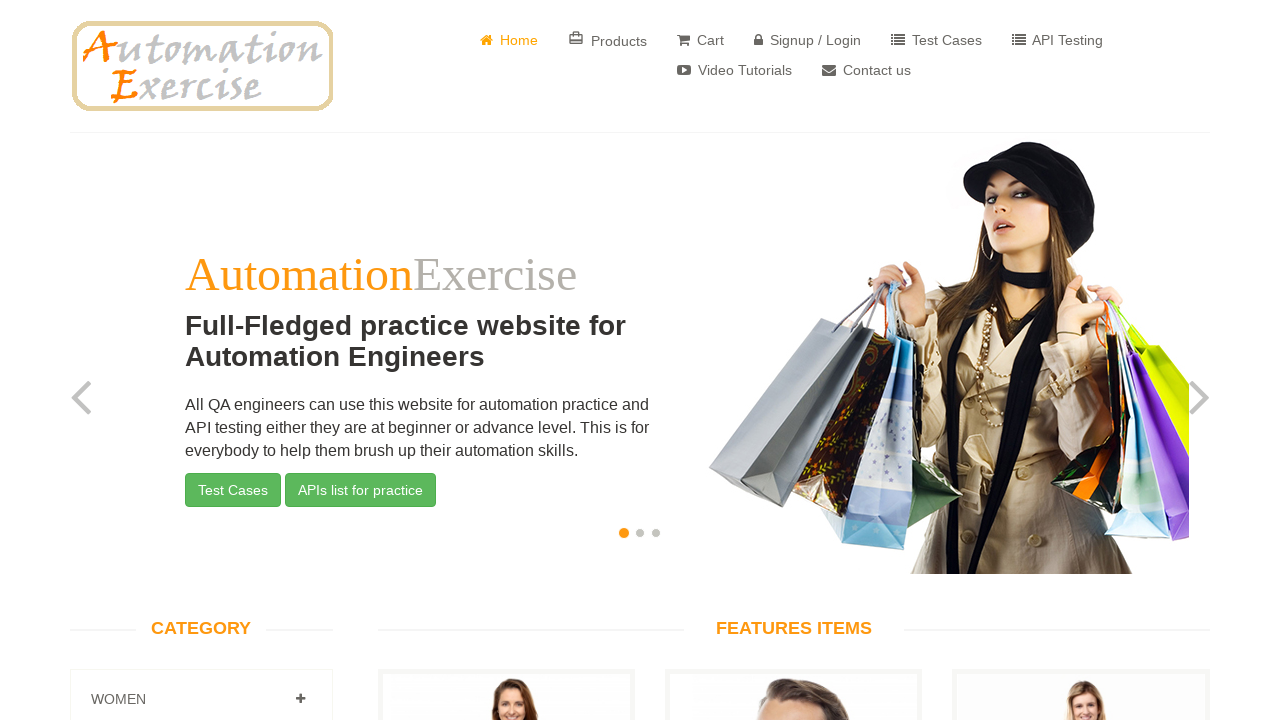

Waited for category elements to load (.panel-title selector)
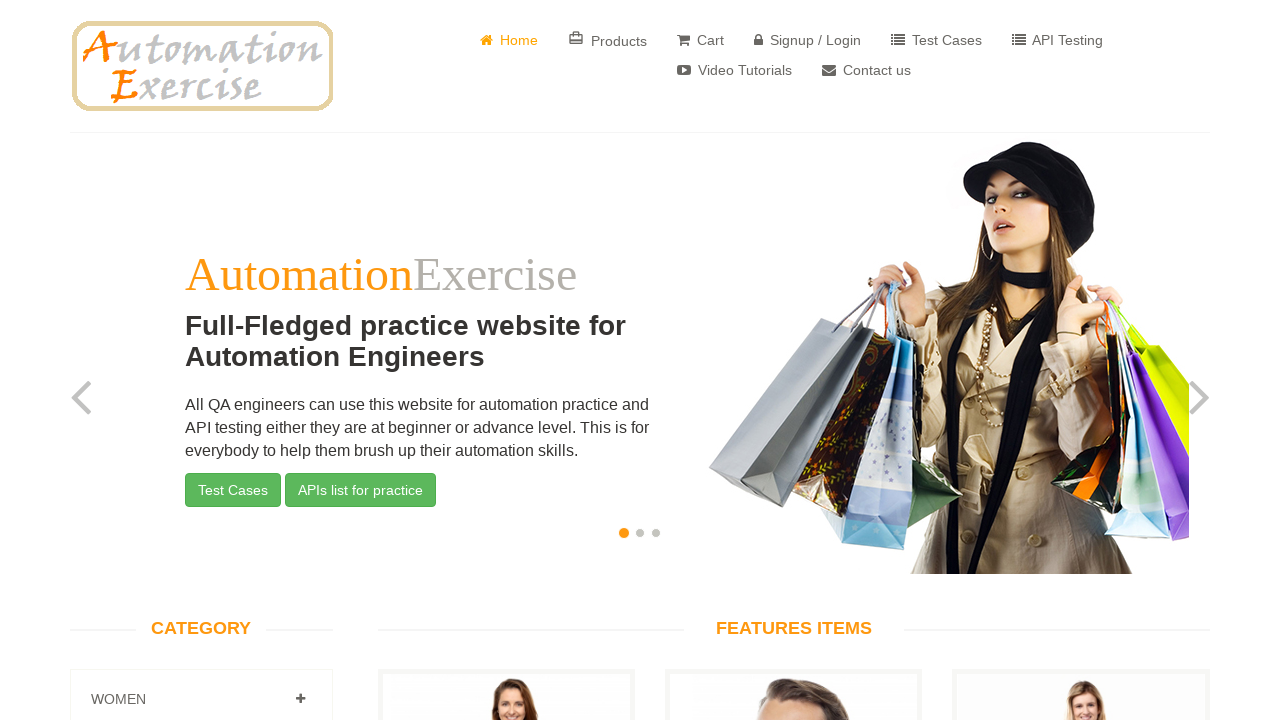

Retrieved all category elements from the page
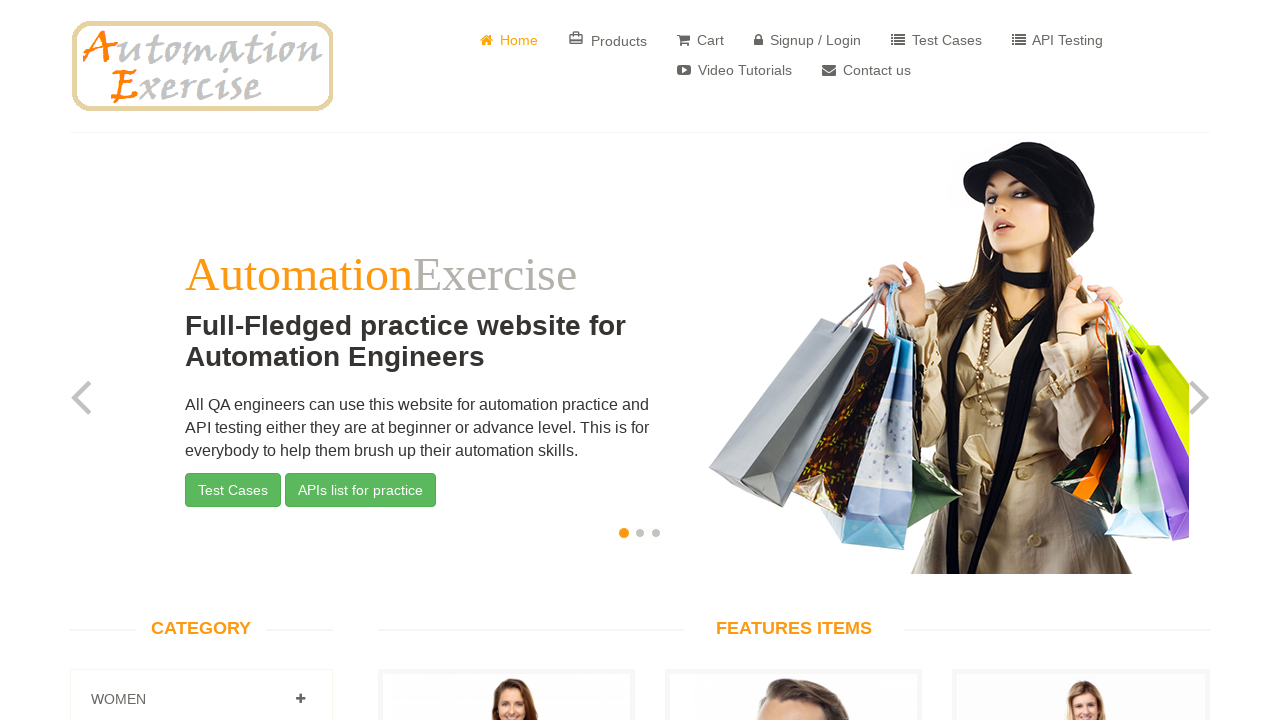

Verified Category section contains exactly 3 elements
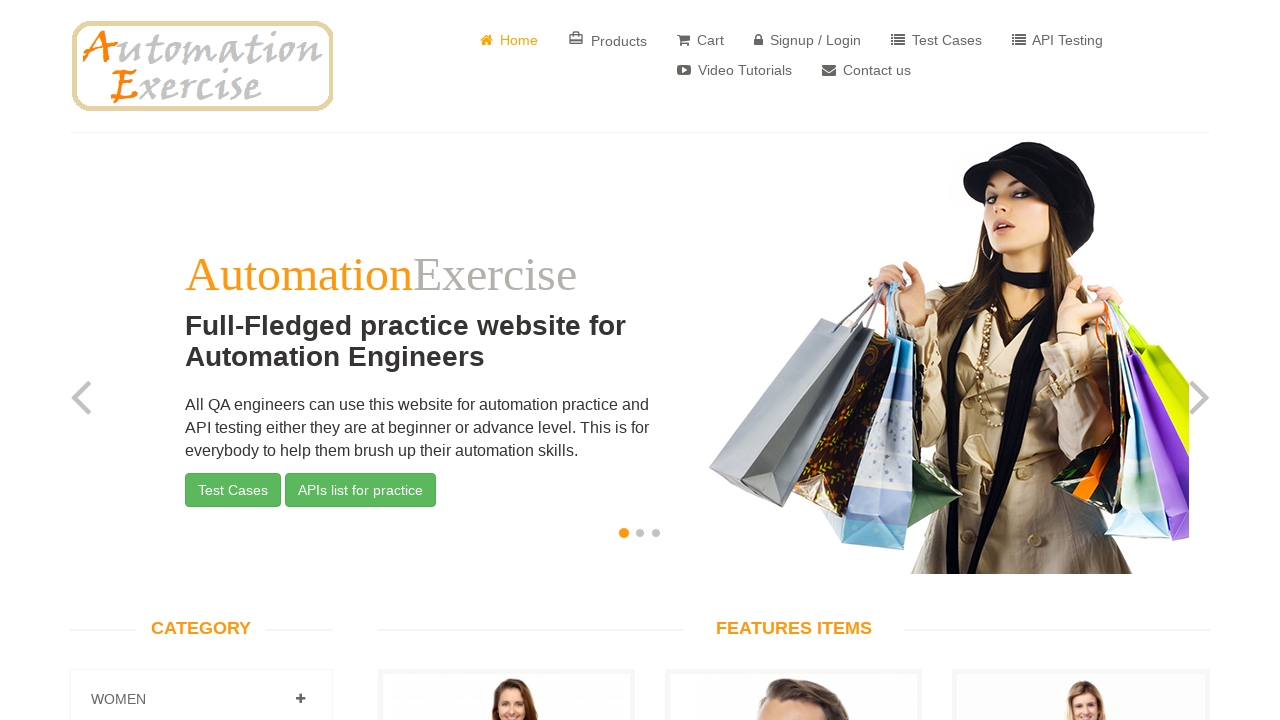

Retrieved and displayed category name: 
										
											
											Women
										
									
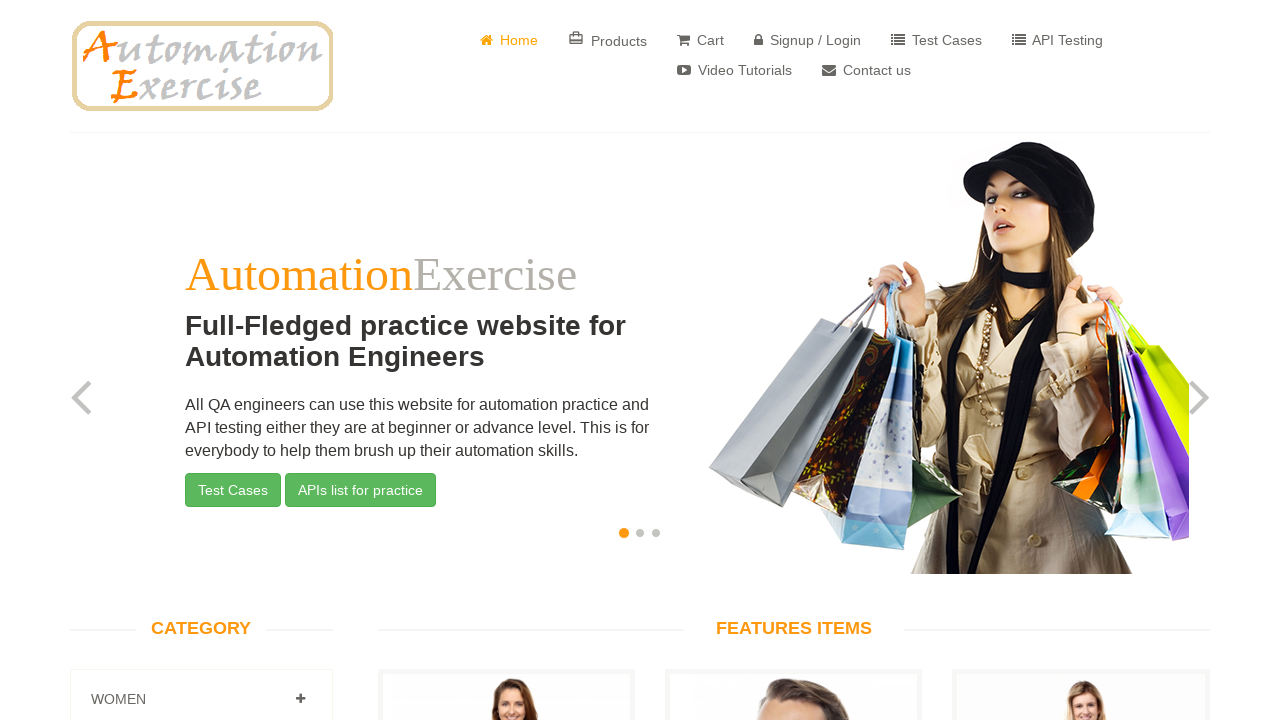

Retrieved and displayed category name: 
										
											
											Men
										
									
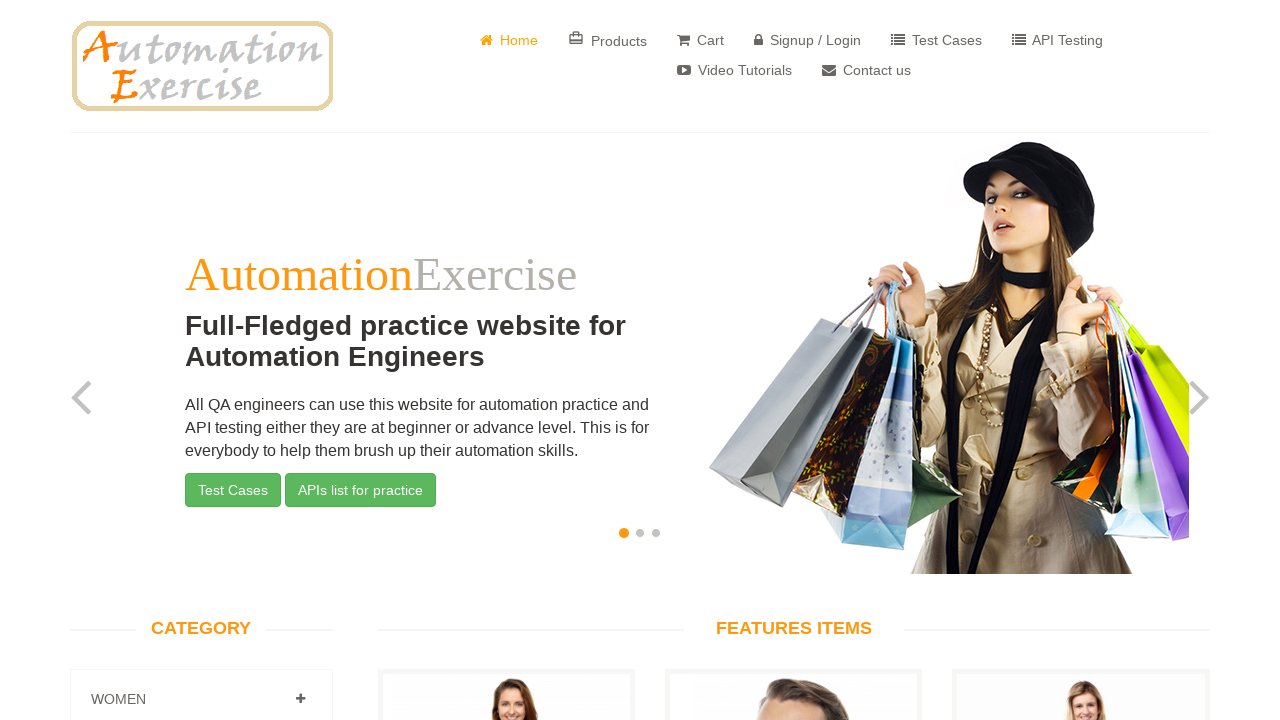

Retrieved and displayed category name: 
										
											
											Kids
										
									
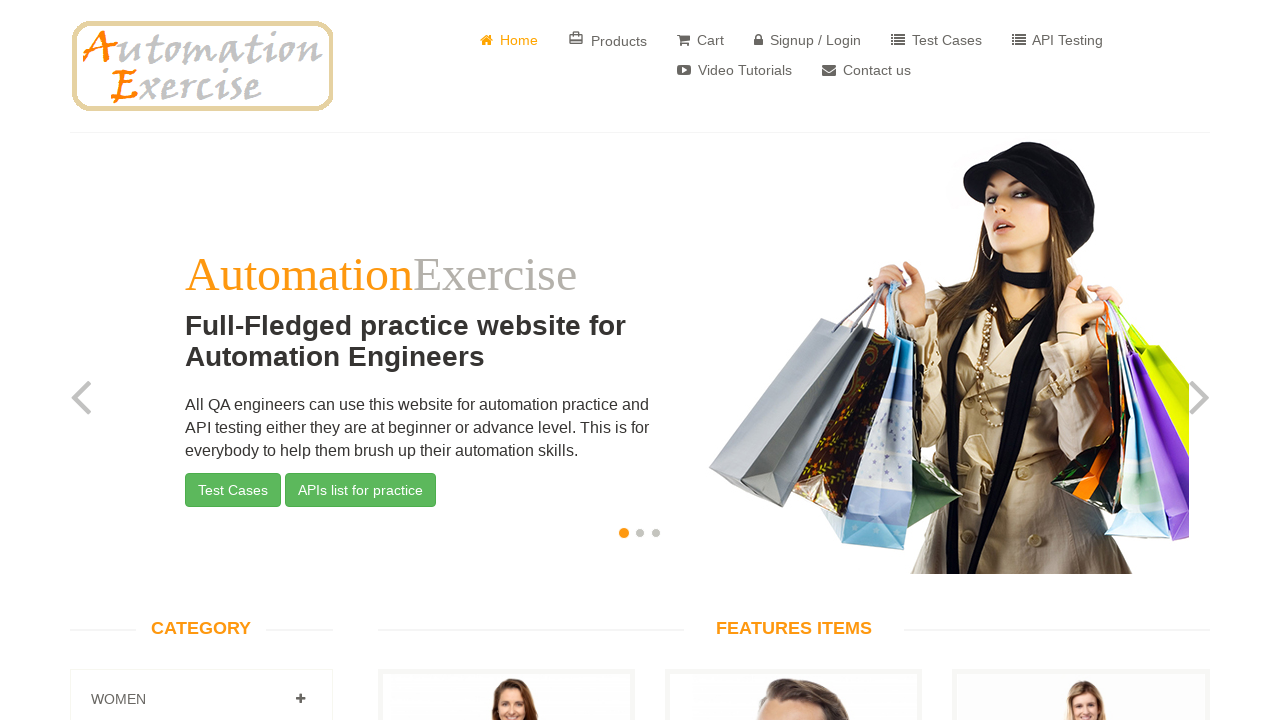

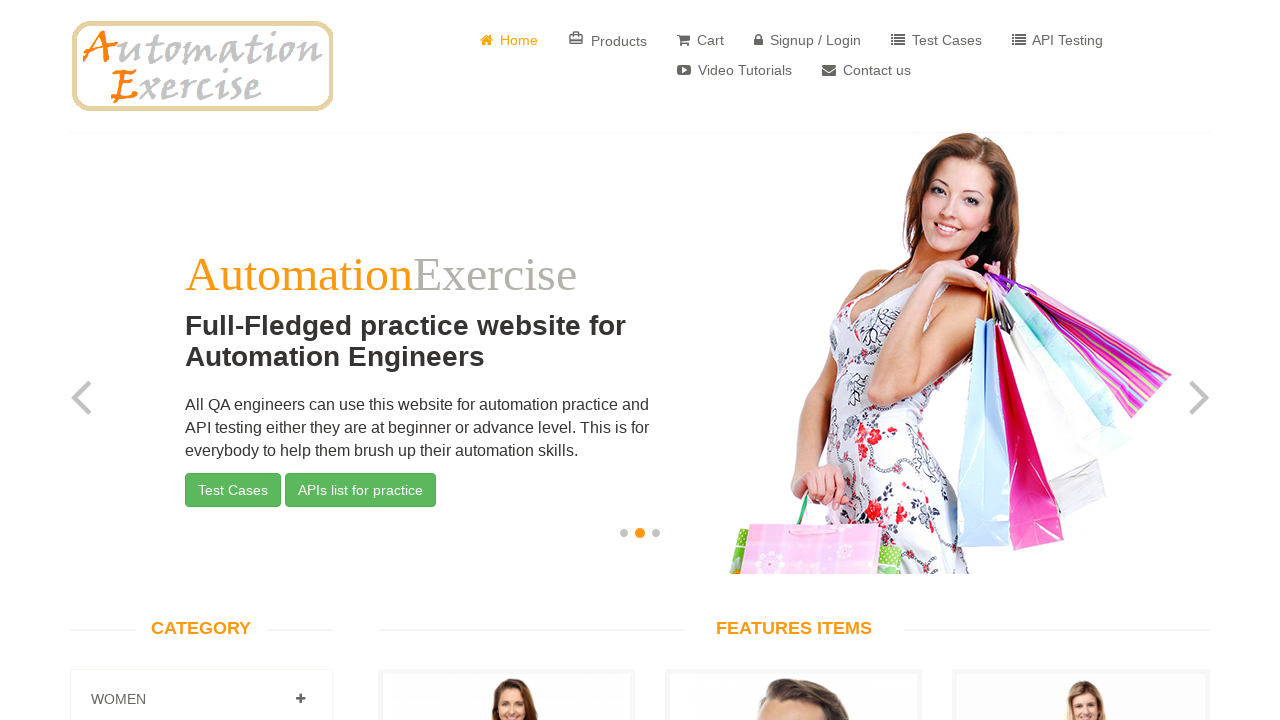